Tests the Enable button functionality on a dynamic controls page by clicking Enable and waiting for the loading bar to disappear.

Starting URL: https://practice.cydeo.com/dynamic_controls

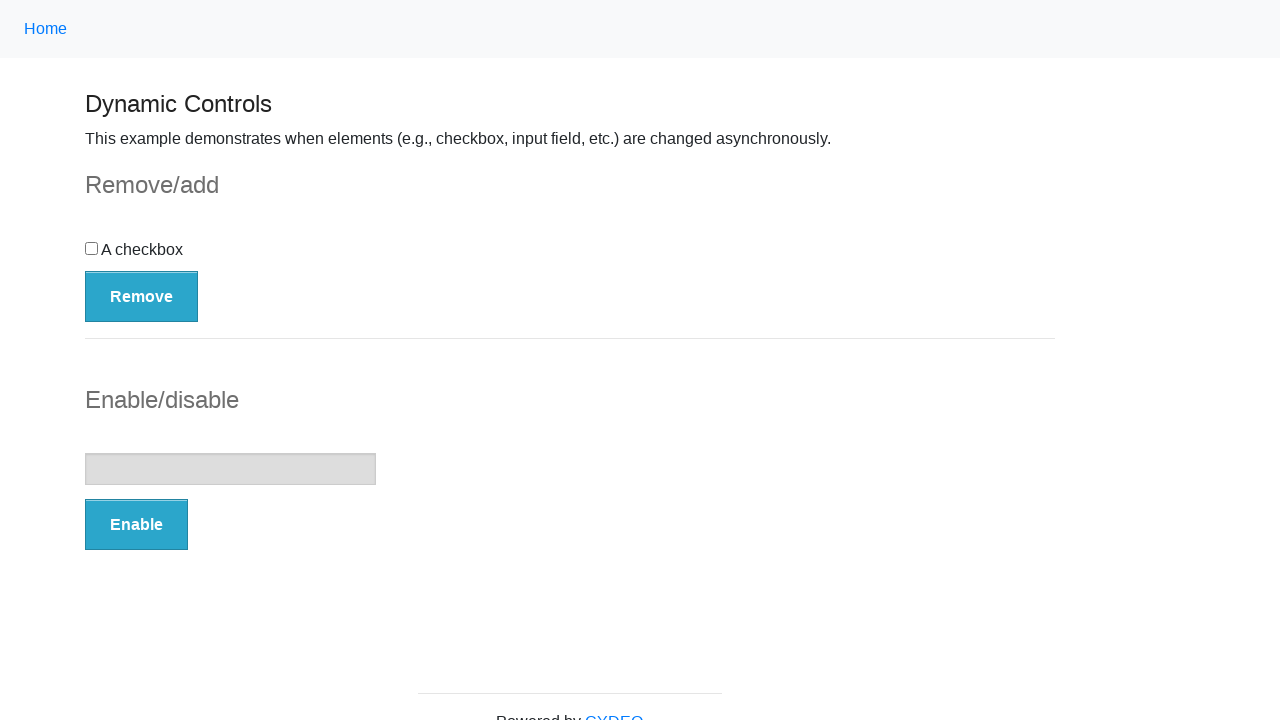

Clicked the Enable button at (136, 525) on button:has-text('Enable')
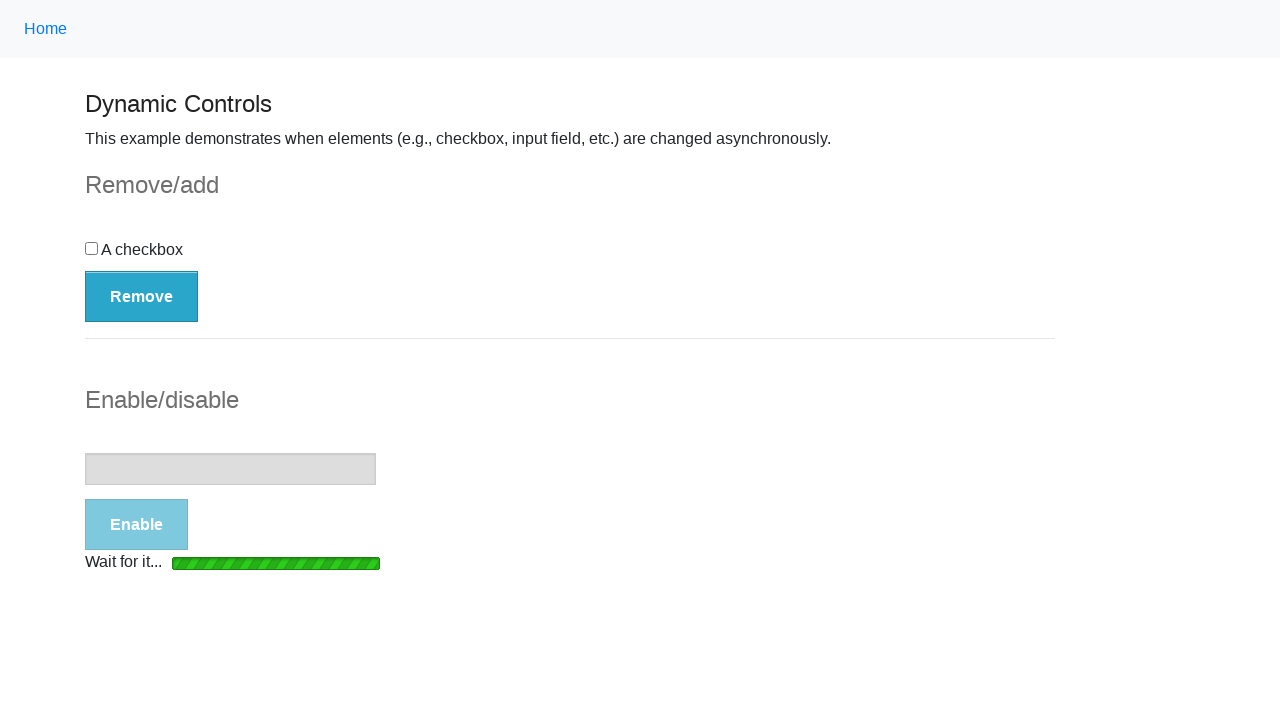

Loading bar disappeared after Enable button click
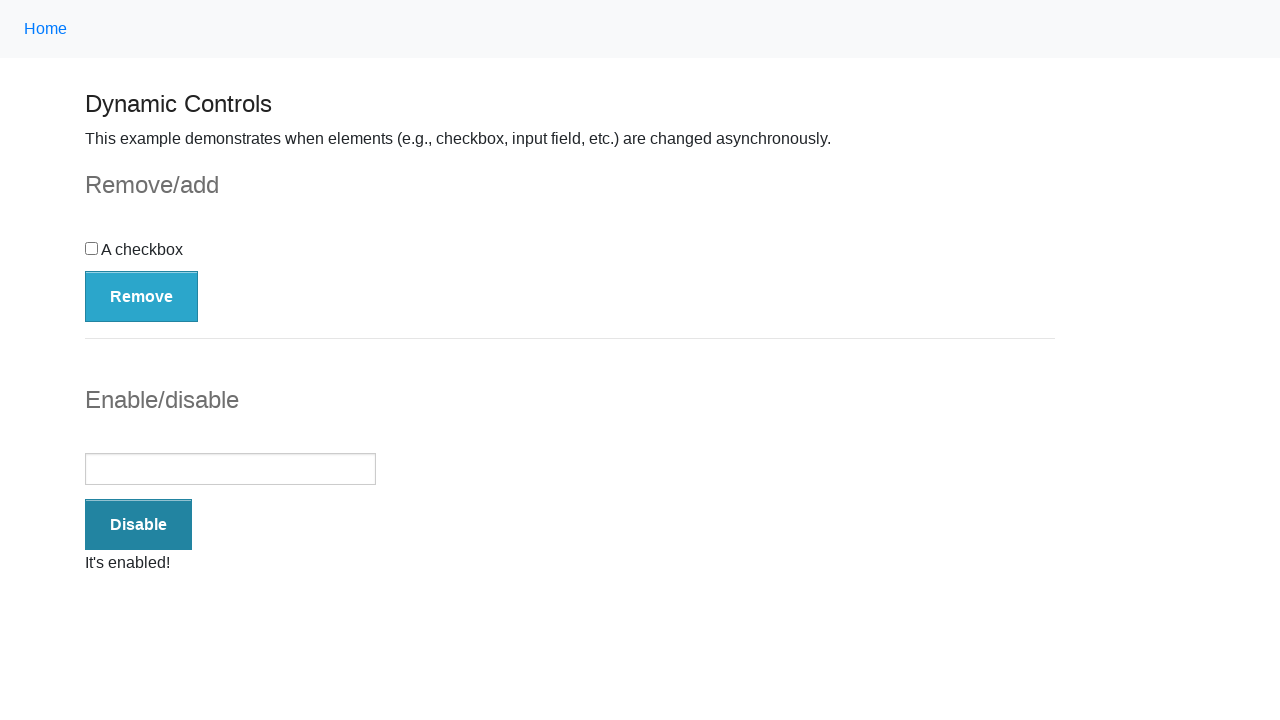

Input box became visible
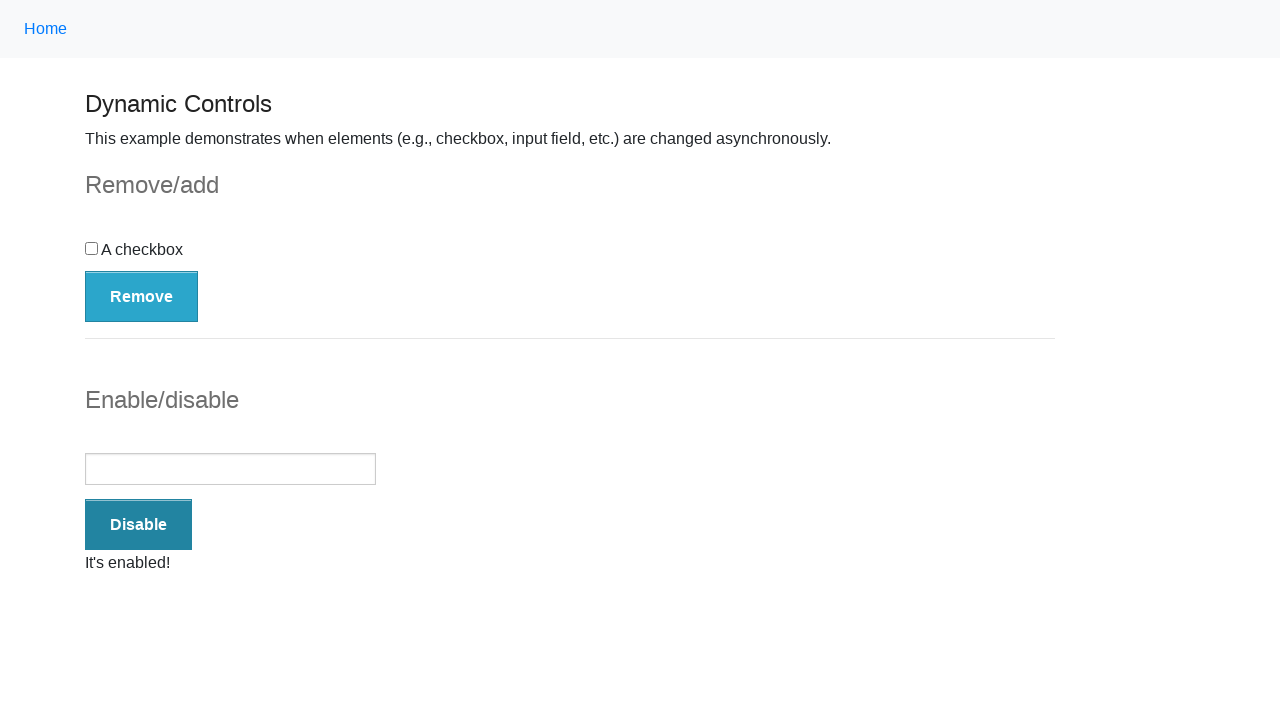

Verified input box is enabled
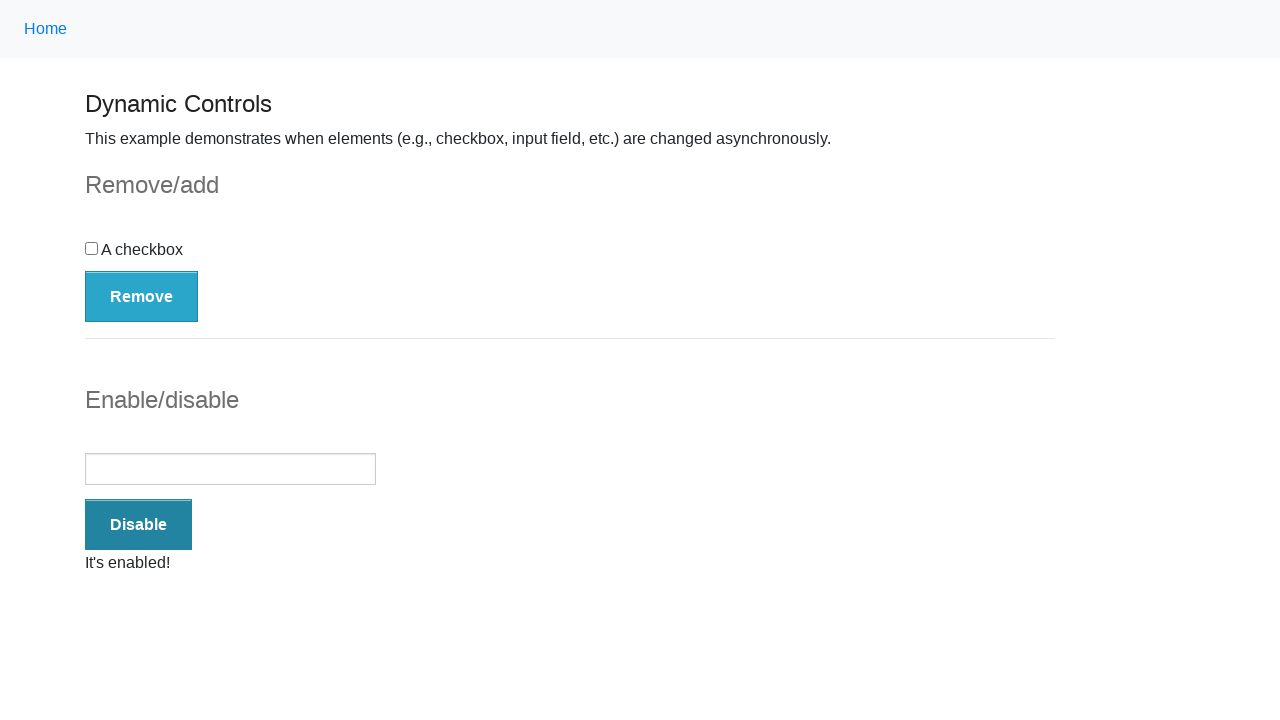

Success message became visible
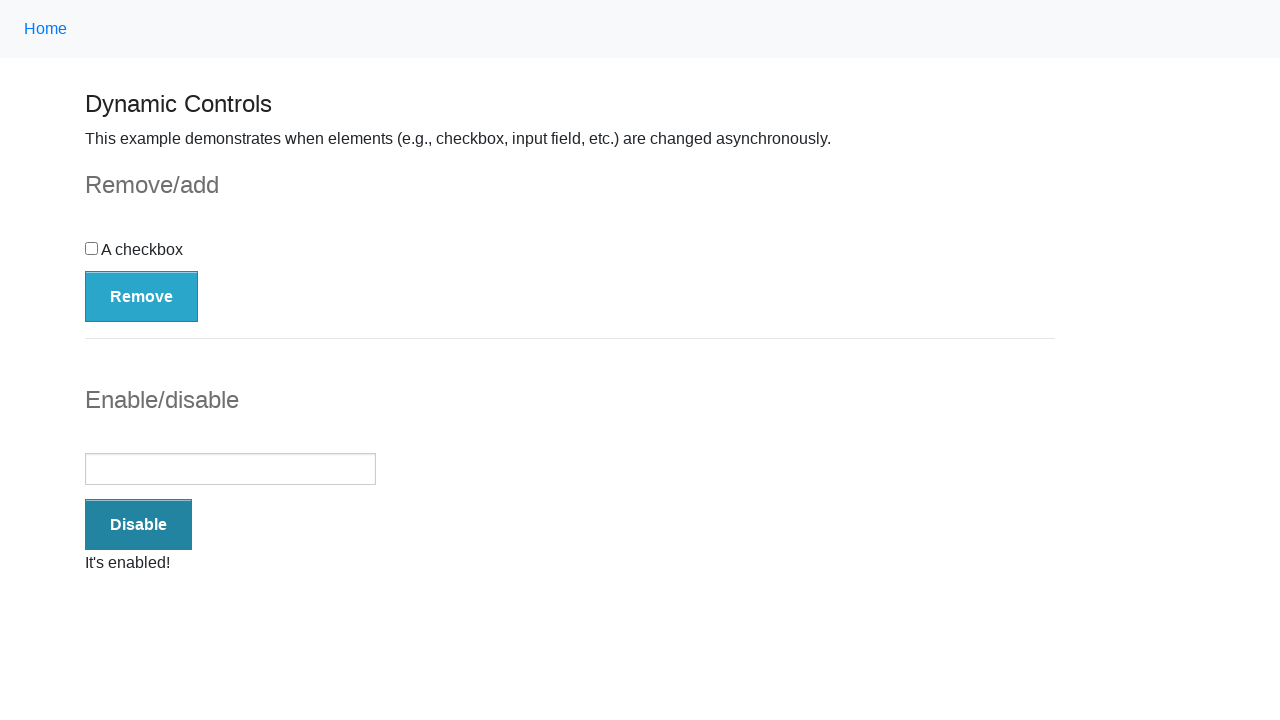

Verified success message displays 'It's enabled!'
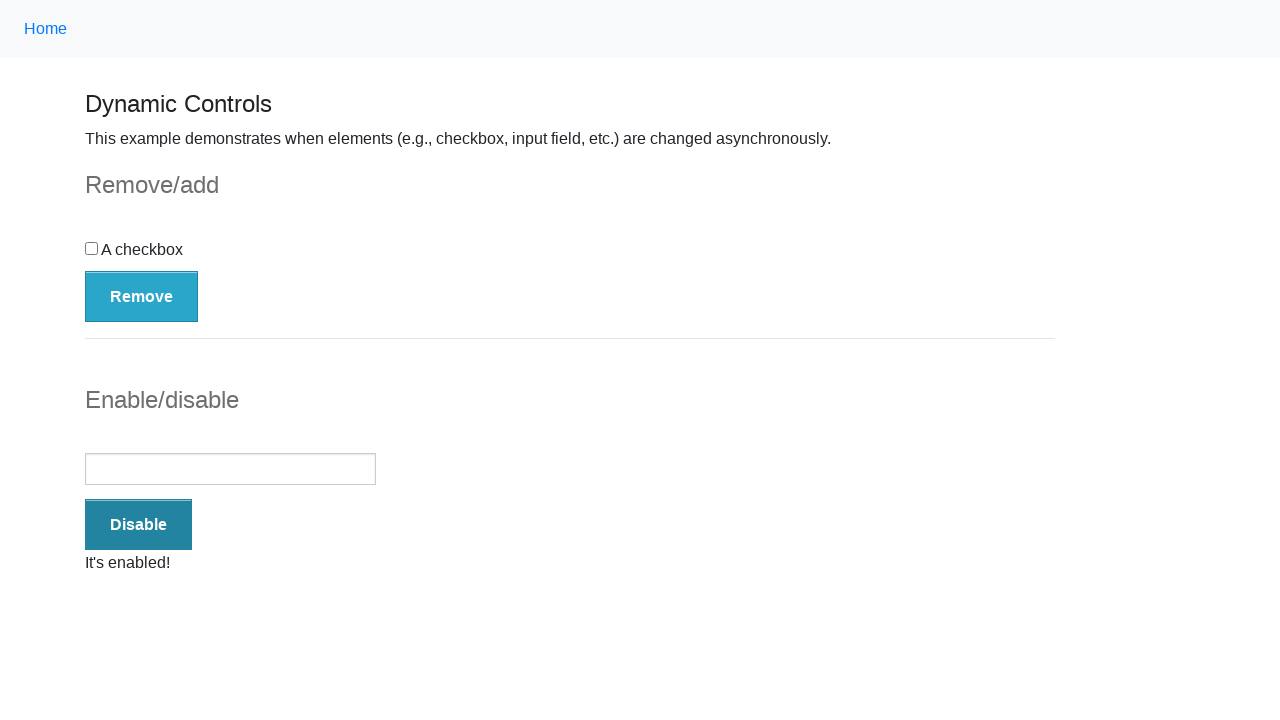

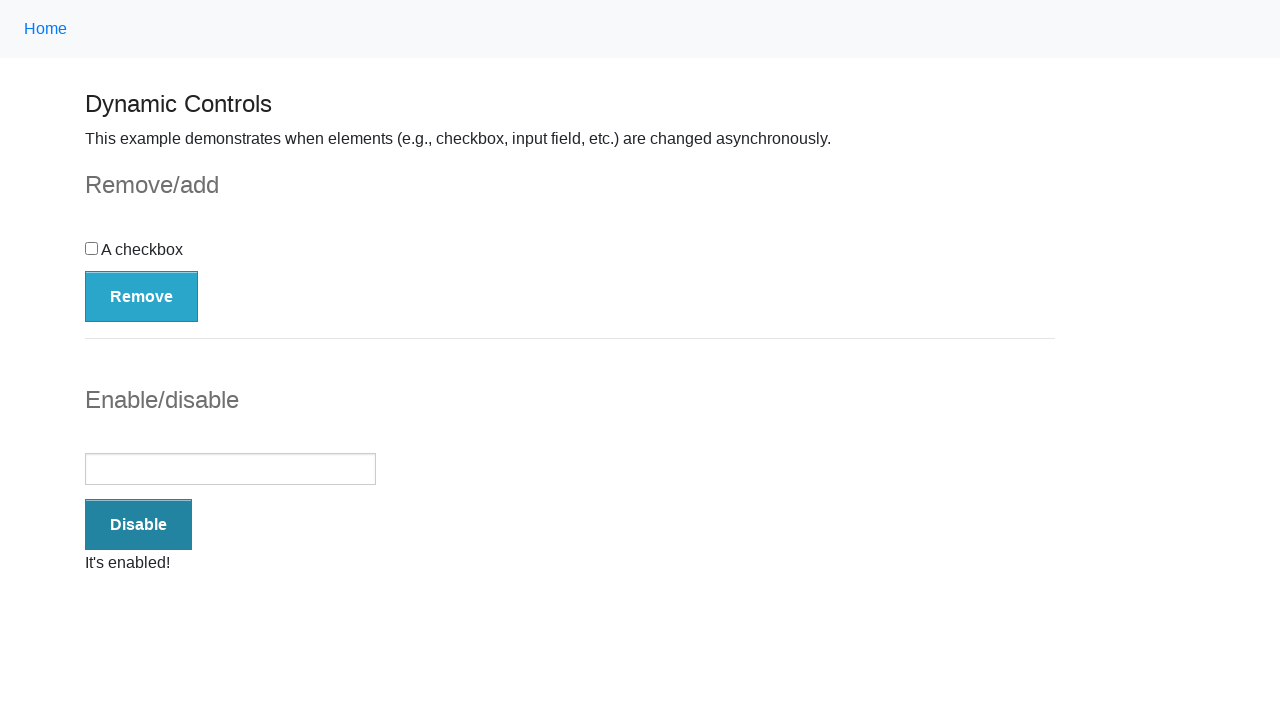